Tests registration form by selecting gender radio button and multiple hobby checkboxes (Cricket, Movies, Hockey)

Starting URL: https://demo.automationtesting.in/Register.html

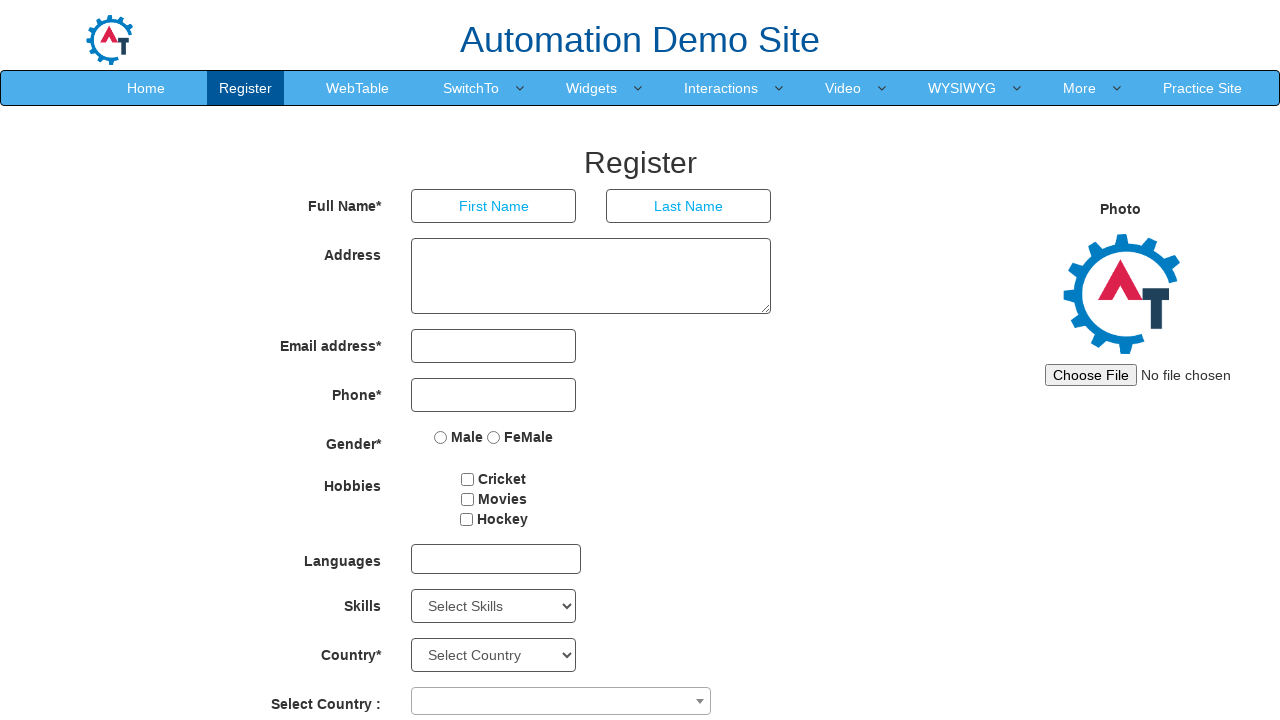

Selected Male gender radio button at (441, 437) on input[value='Male']
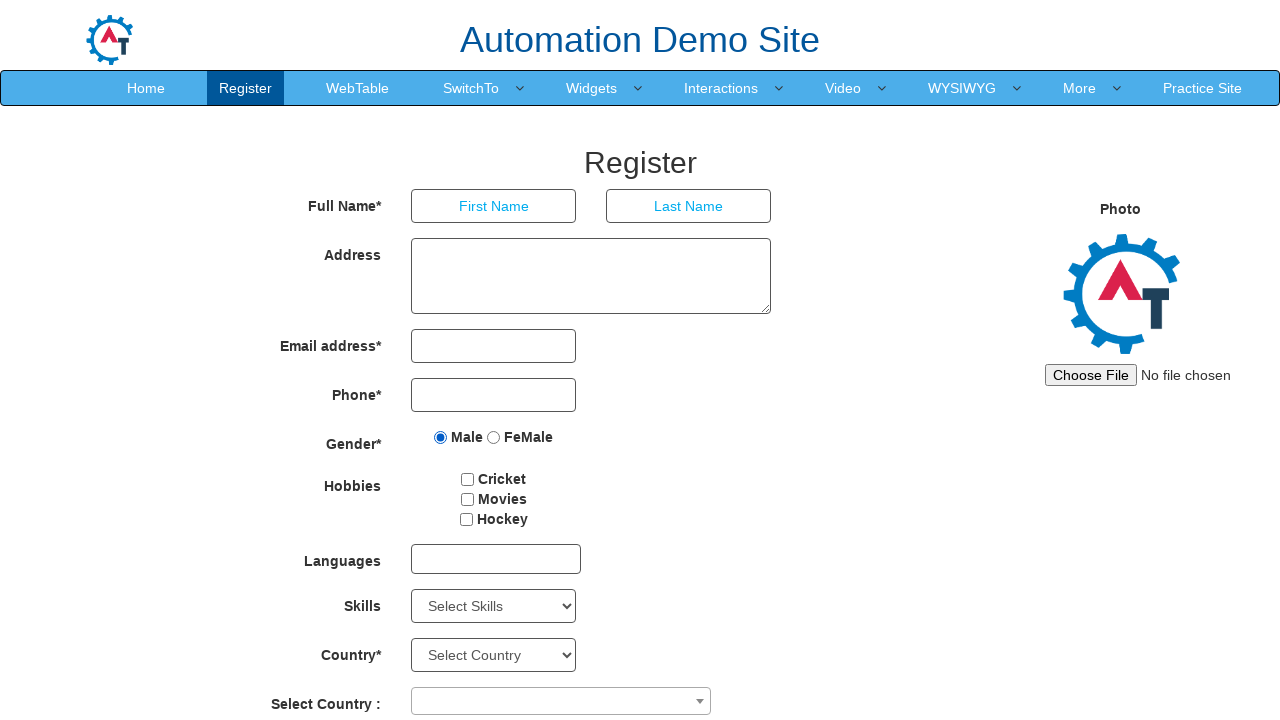

Selected Cricket hobby checkbox at (468, 479) on input[value='Cricket']
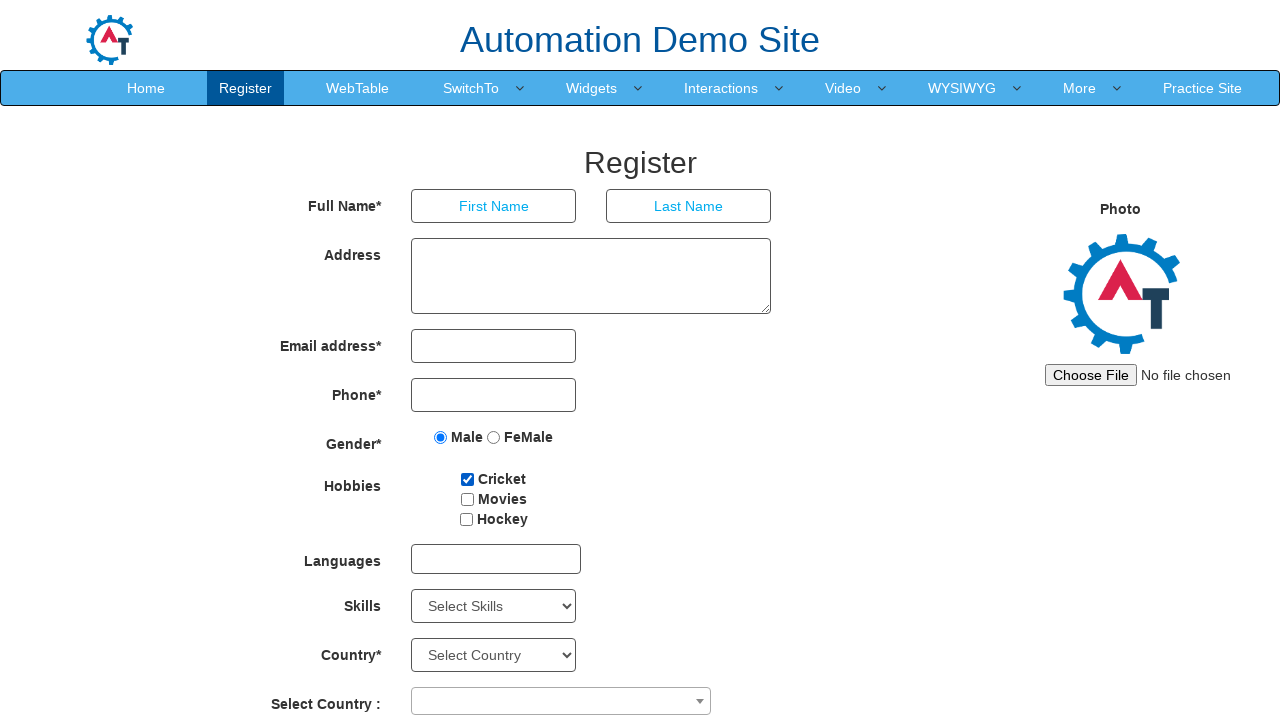

Selected Movies hobby checkbox at (467, 499) on input[value='Movies']
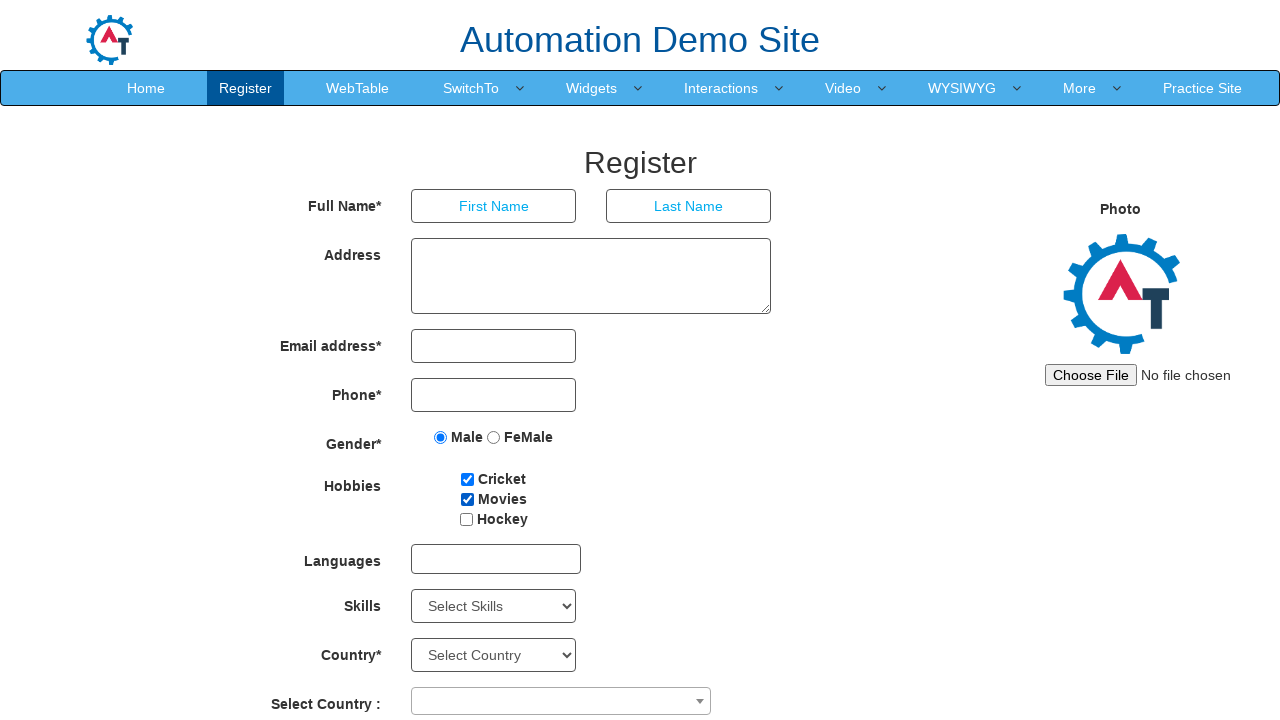

Selected Hockey hobby checkbox at (466, 519) on input[value='Hockey']
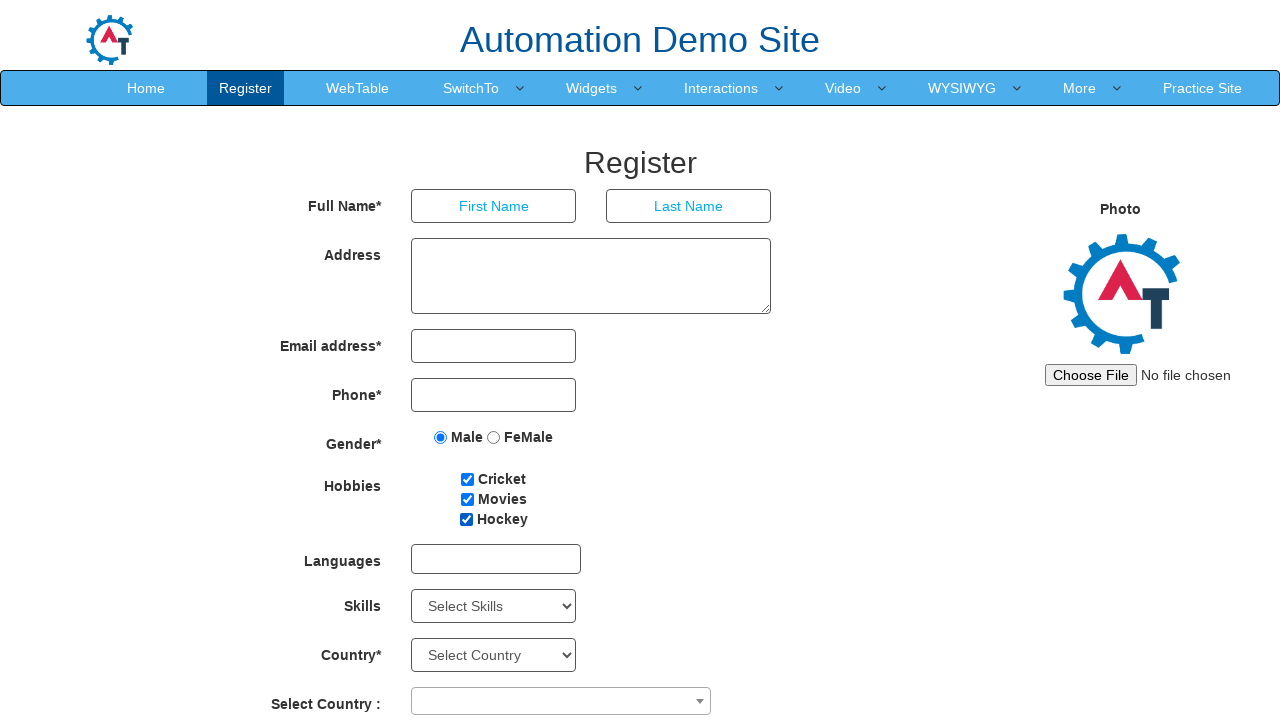

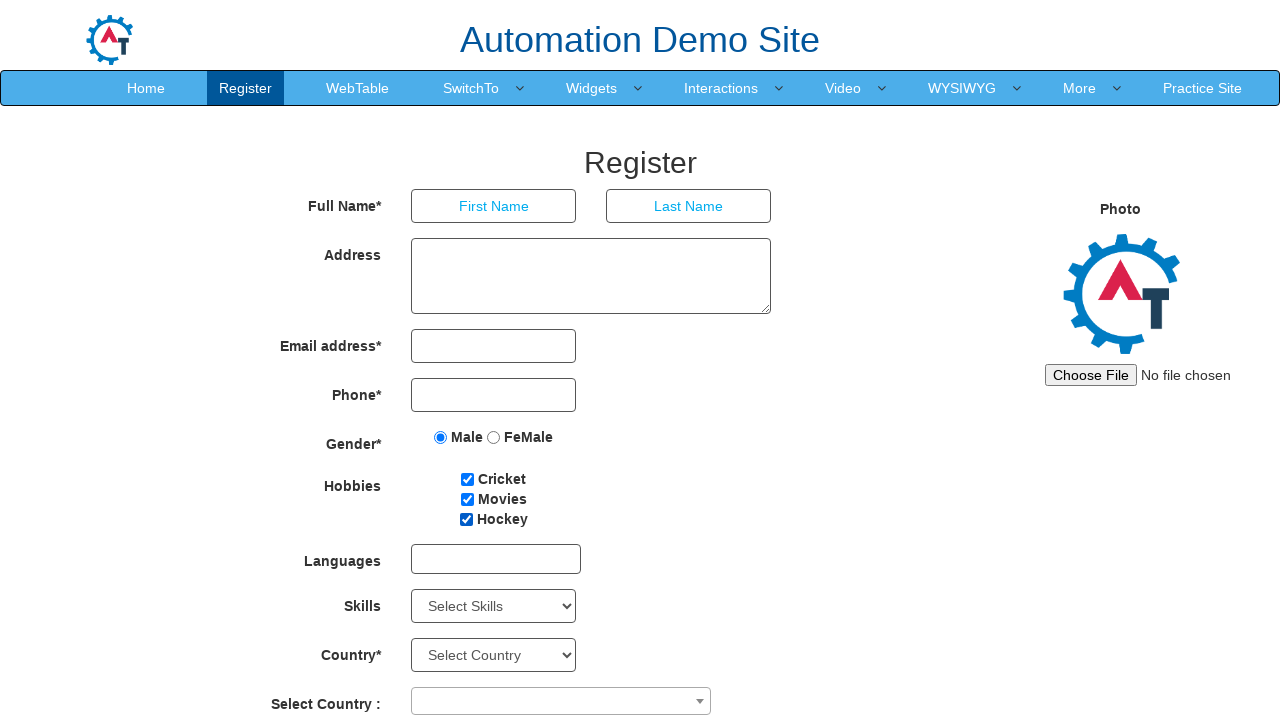